Tests keyboard input functionality by clicking on a name field, entering a name, and clicking a button on a keypress testing page.

Starting URL: https://formy-project.herokuapp.com/keypress

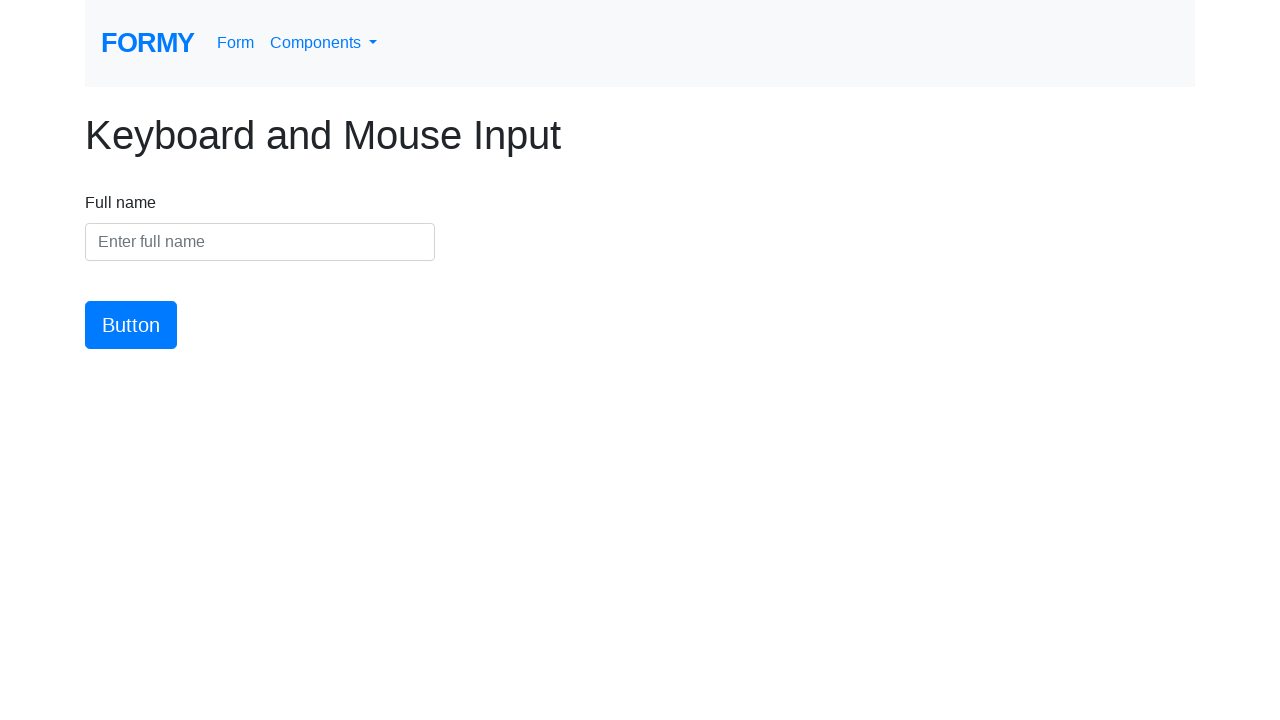

Clicked on the name input field at (260, 242) on #name
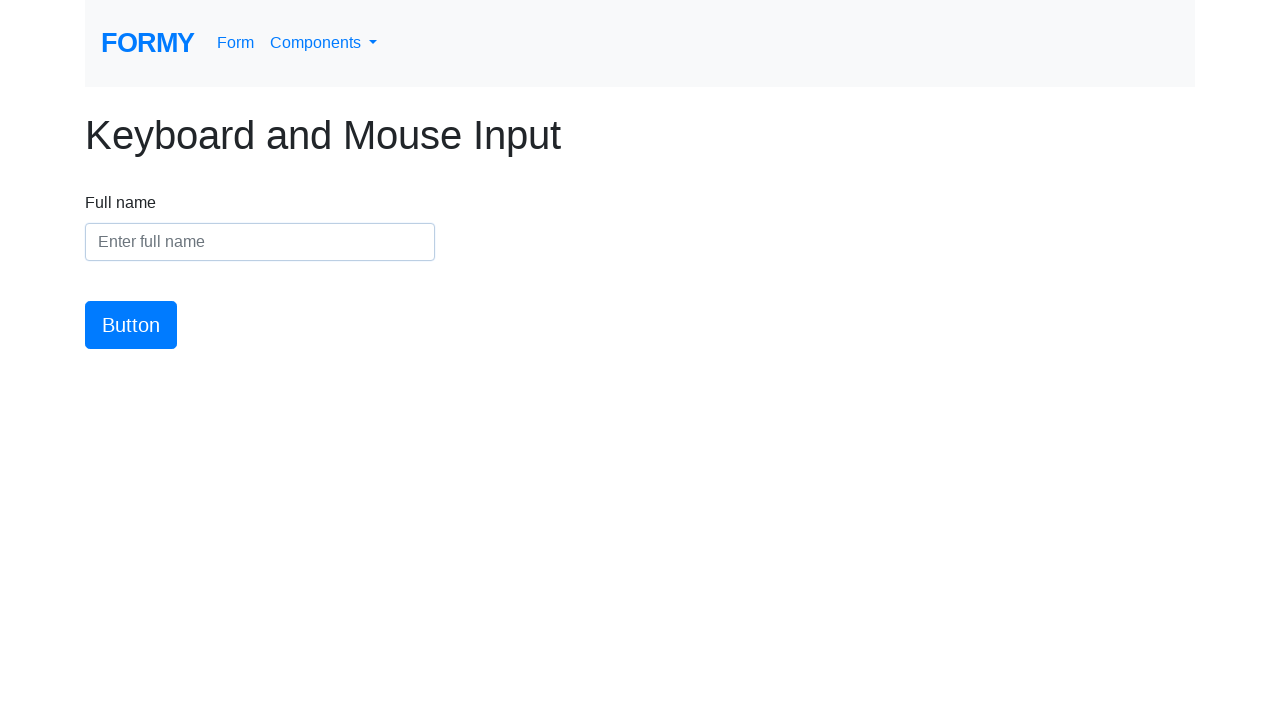

Entered 'Scott' into the name field on #name
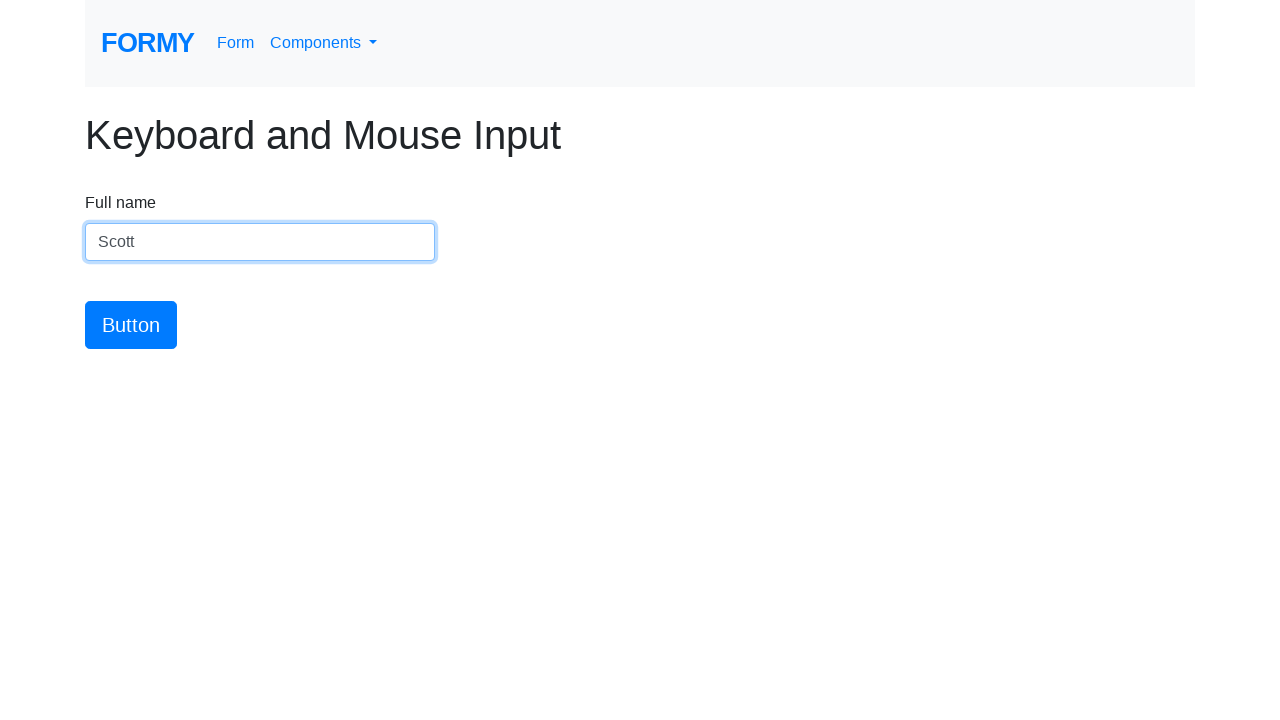

Clicked the button to submit keyboard input at (131, 325) on #button
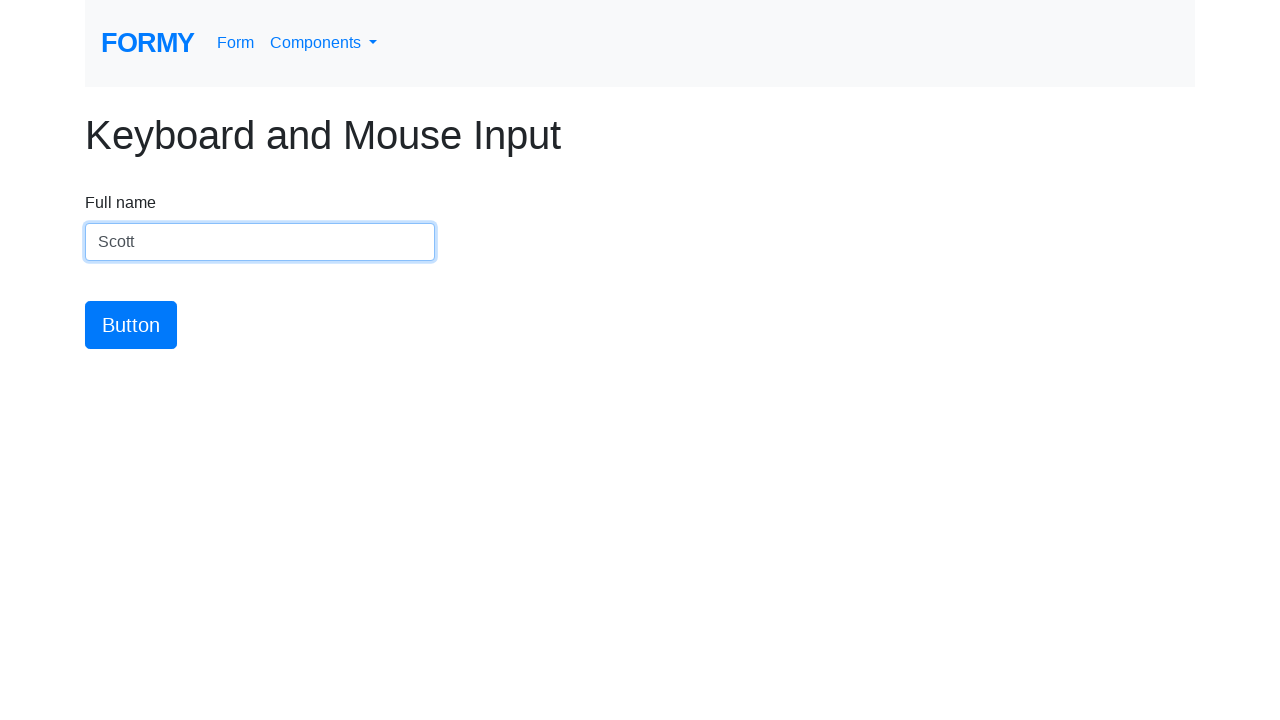

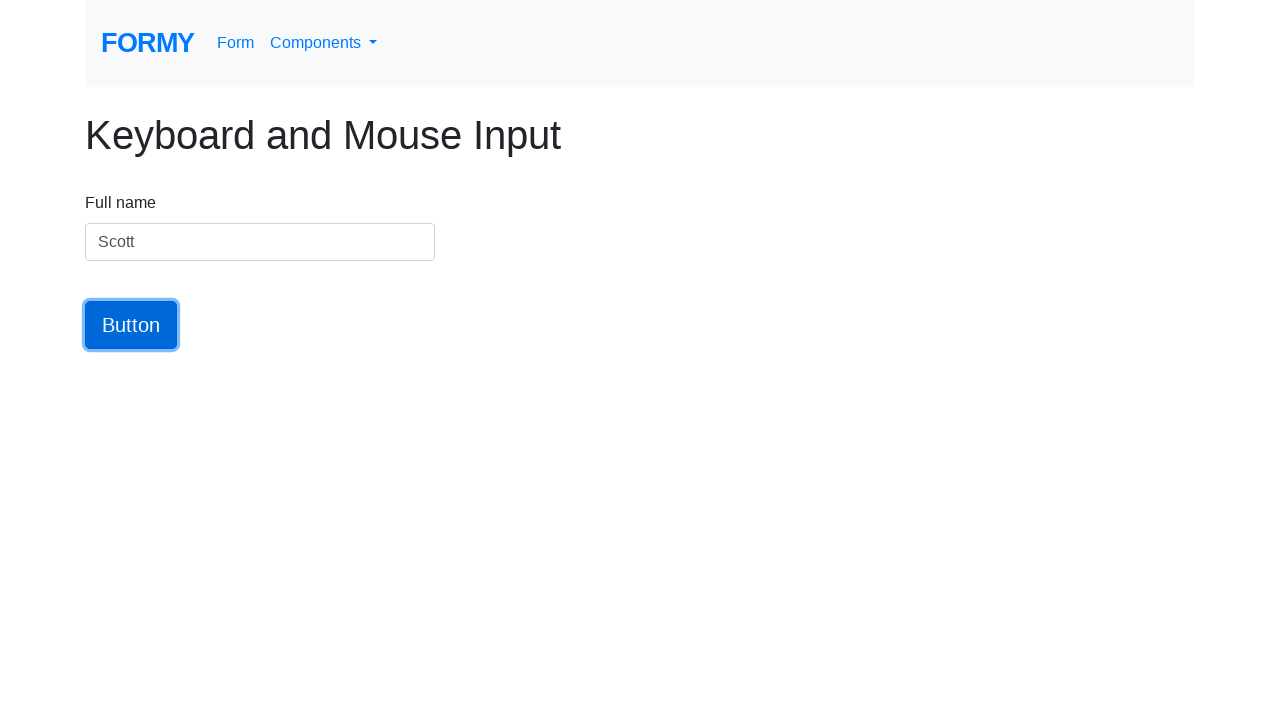